Tests credit simulation form with 1000 euros loan for 24 months at 10% interest rate

Starting URL: http://www.simulationdecredit.fr/

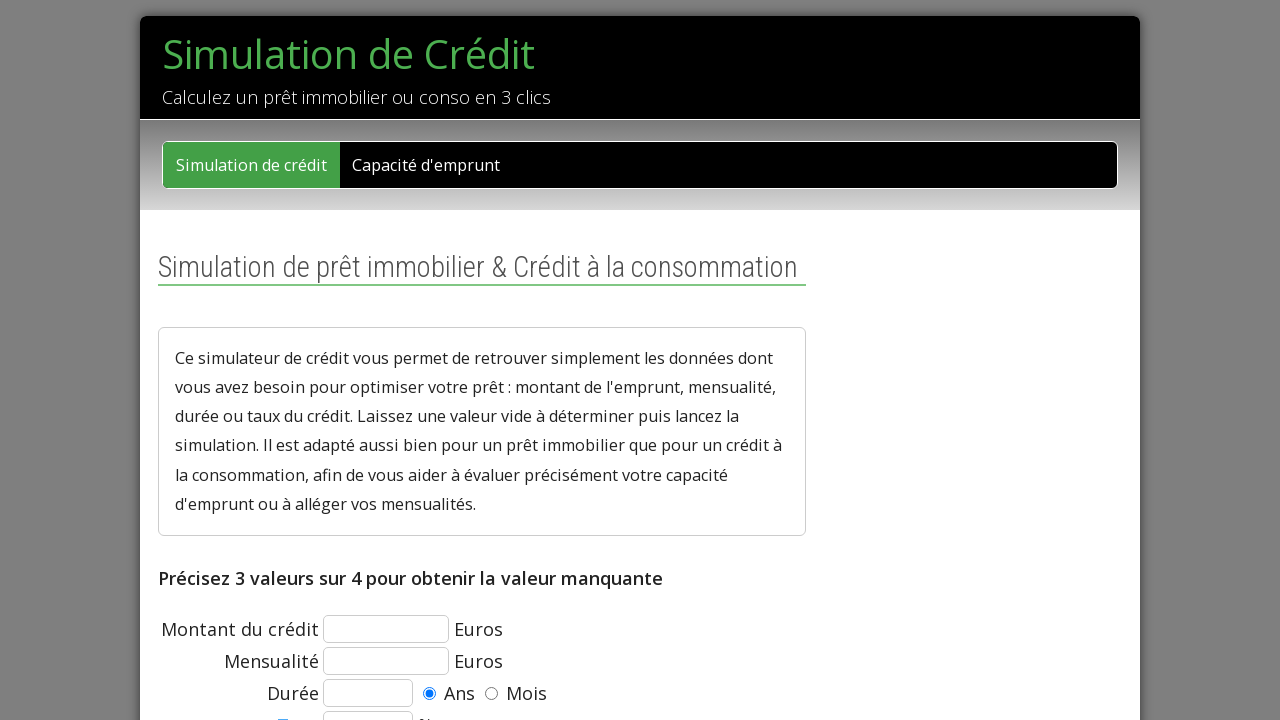

Filled loan amount field with 1000 euros on #CcPret
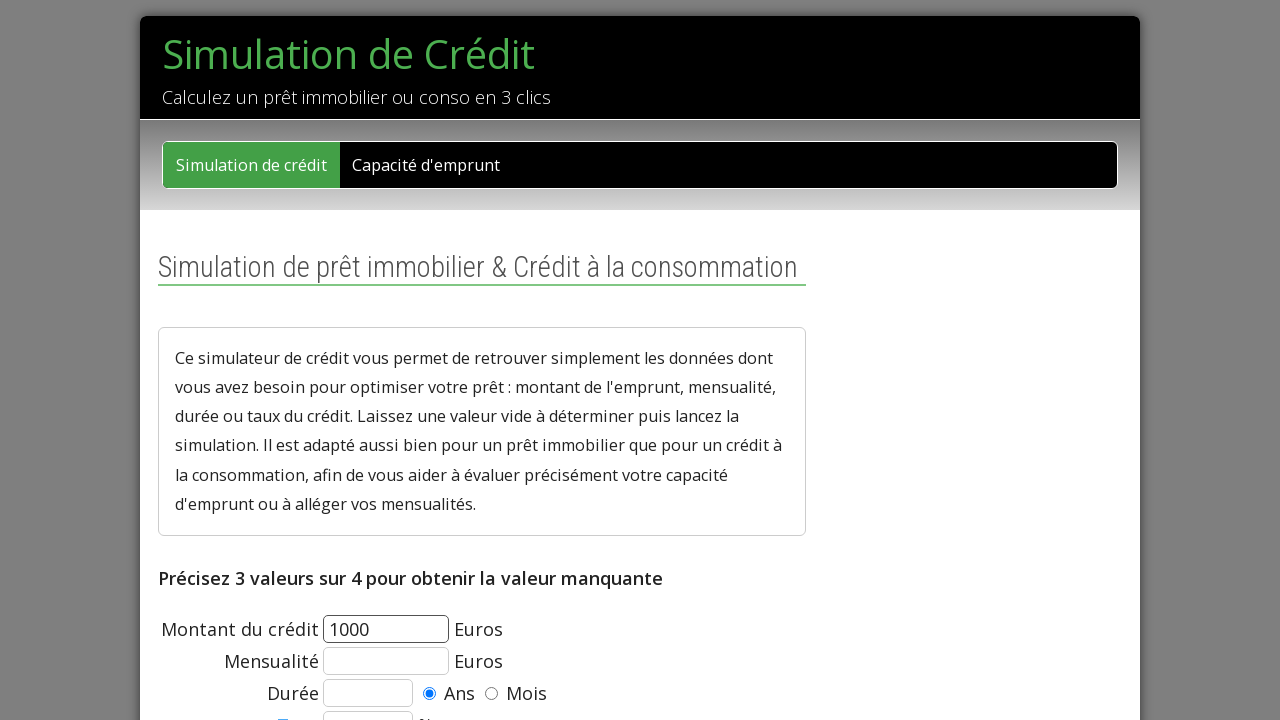

Filled duration field with 24 months on #Ccdure
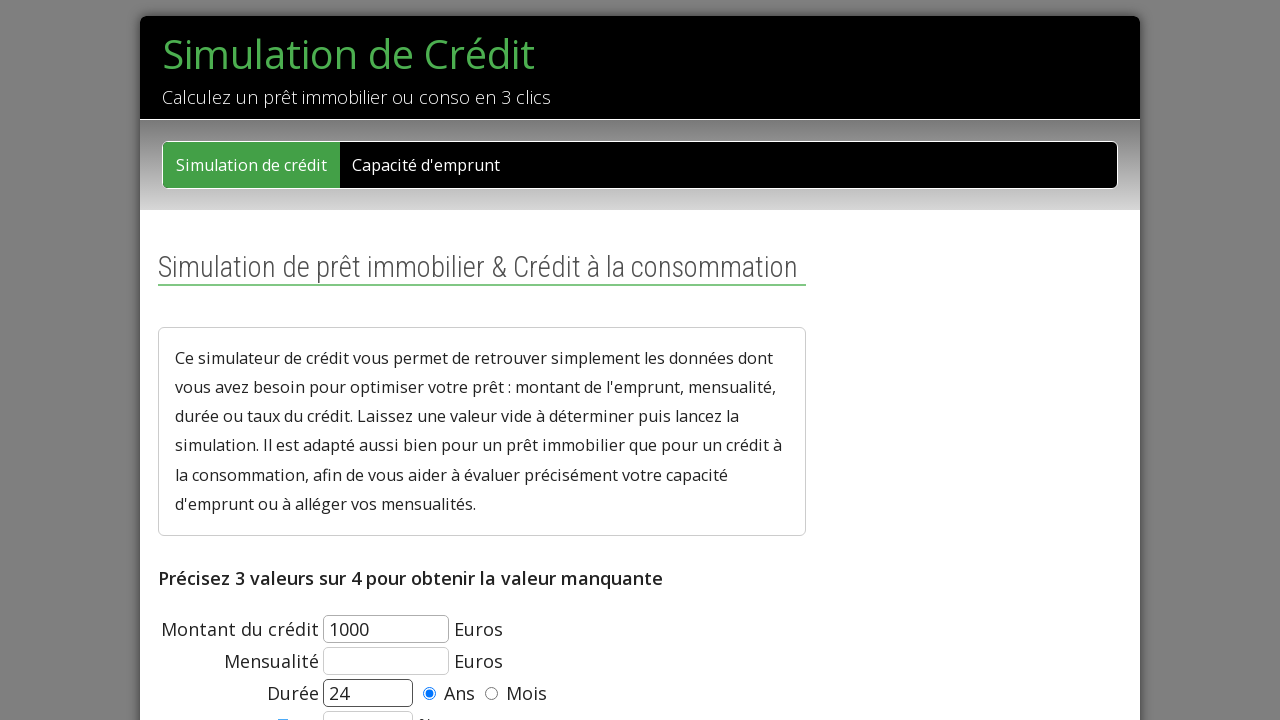

Clicked monthly payment option at (492, 694) on #Ccan2
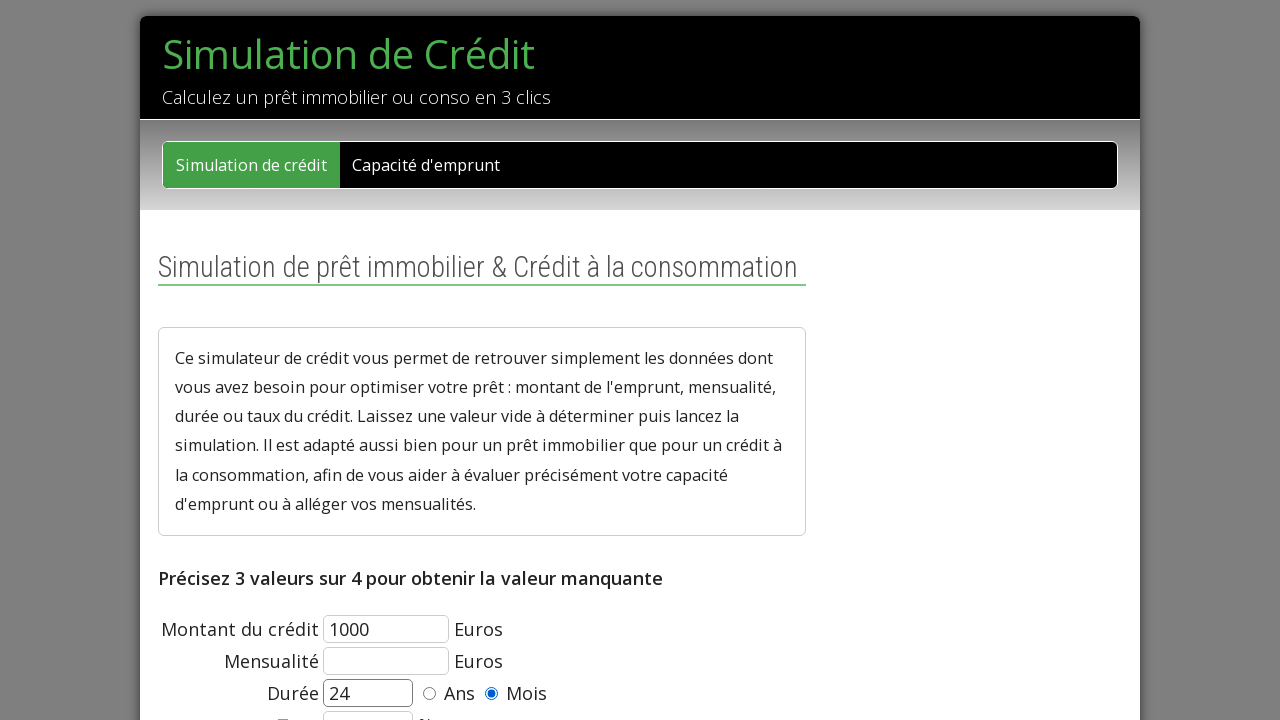

Filled interest rate field with 10% on #Cctaux
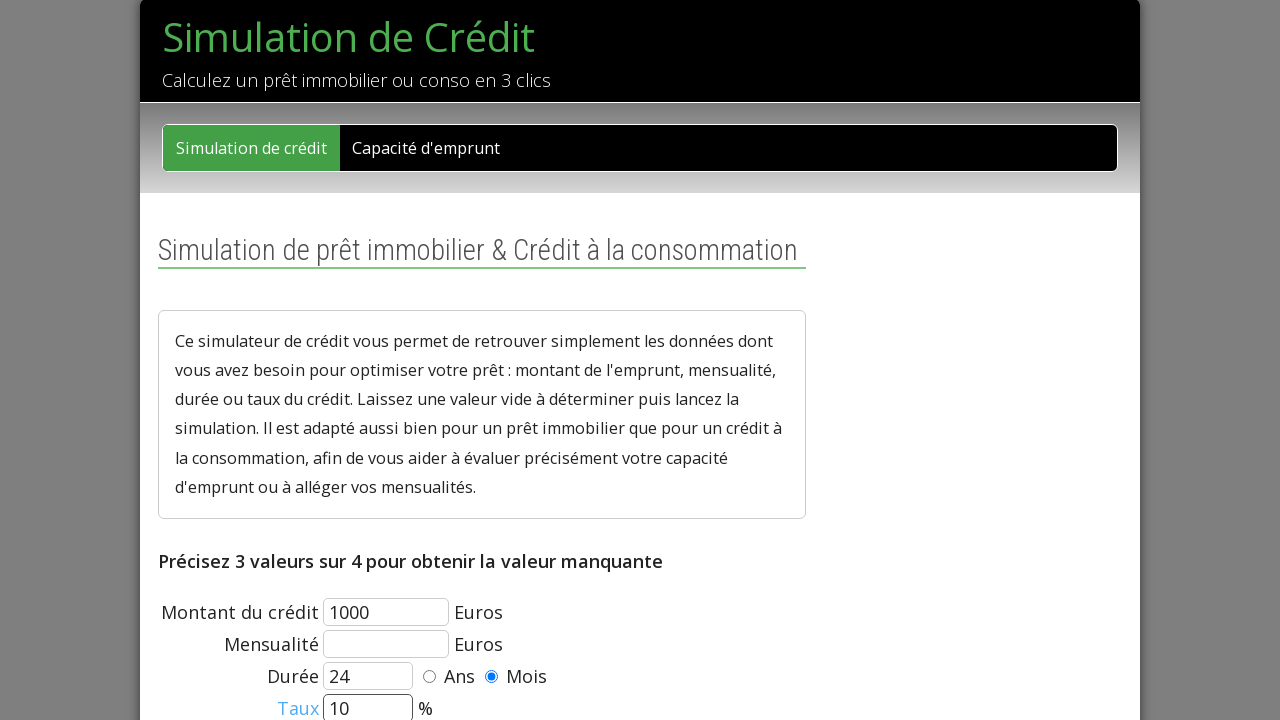

Clicked submit button to calculate credit simulation at (362, 360) on input[name='Ccsubmit']
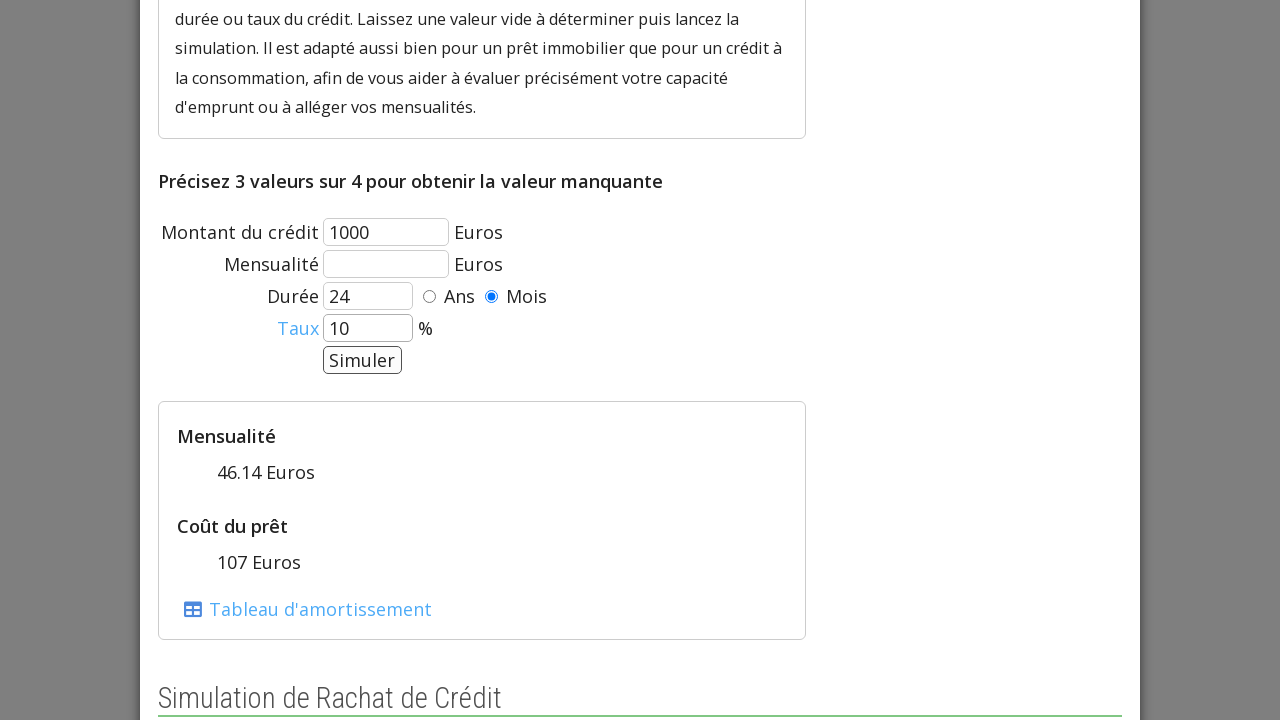

Simulation results loaded and displayed
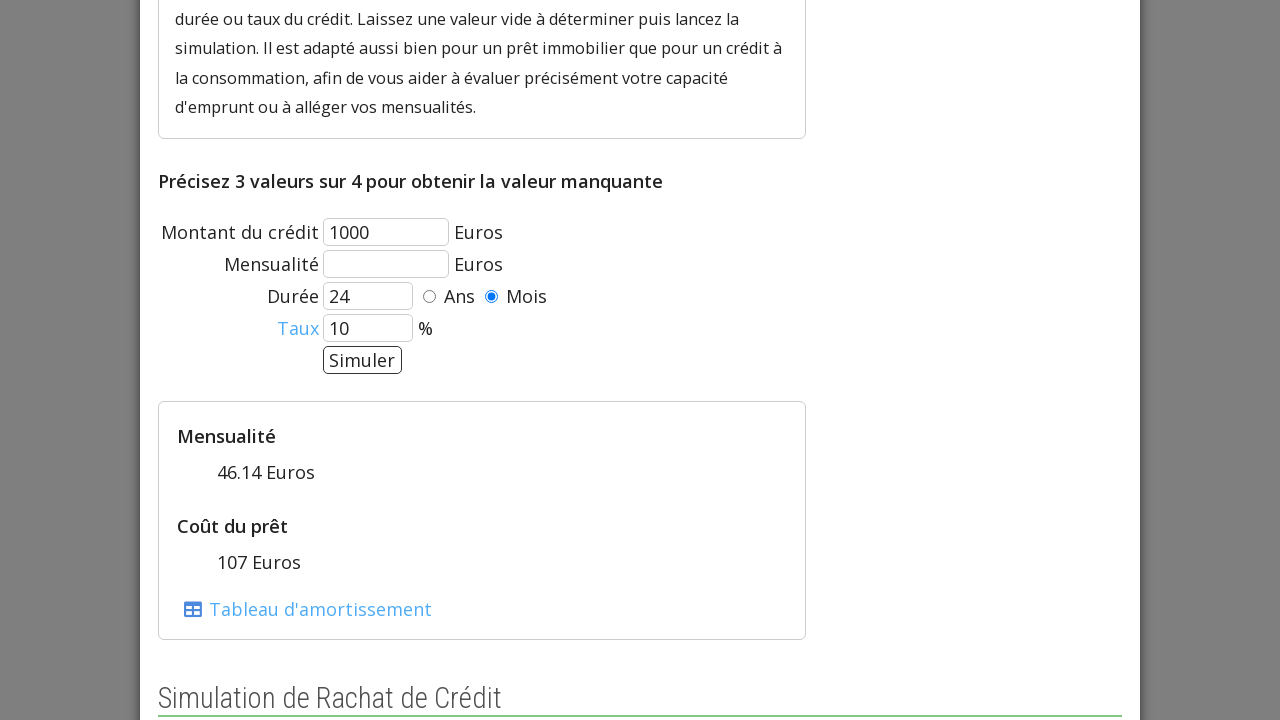

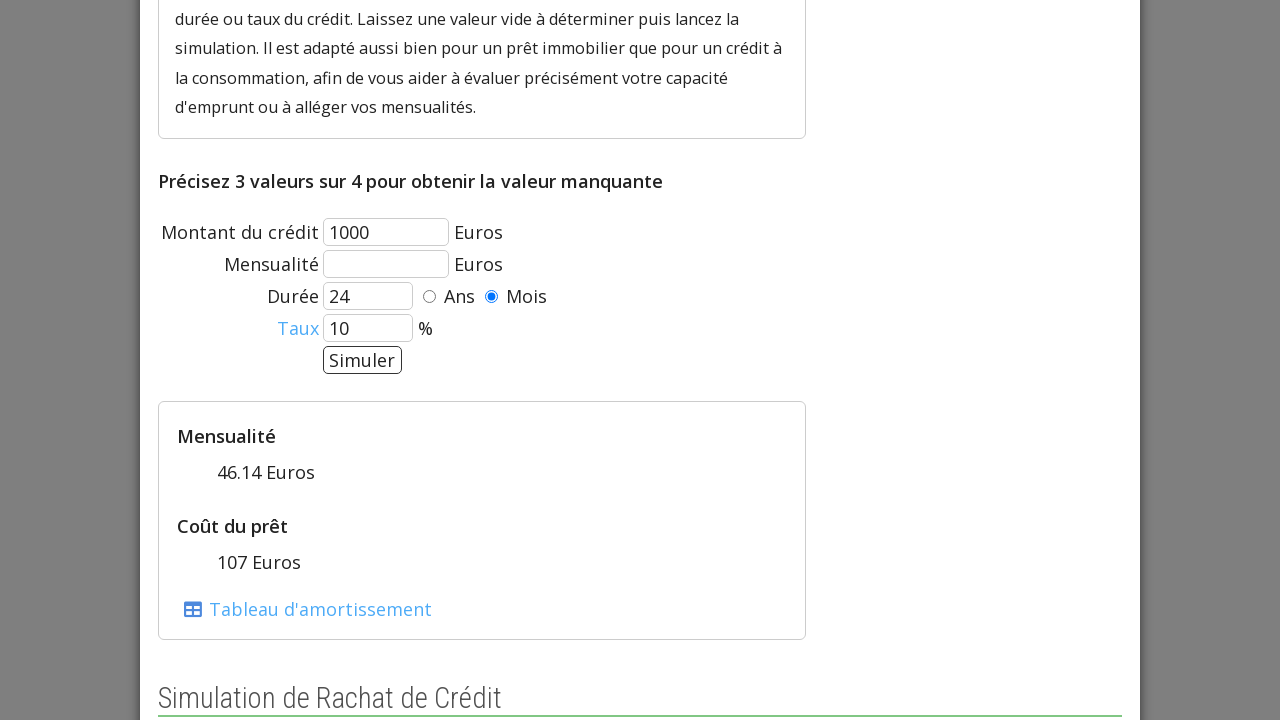